Tests table sorting with HTML class attributes by clicking the dues column header and verifying values are sorted in ascending order

Starting URL: http://the-internet.herokuapp.com/tables

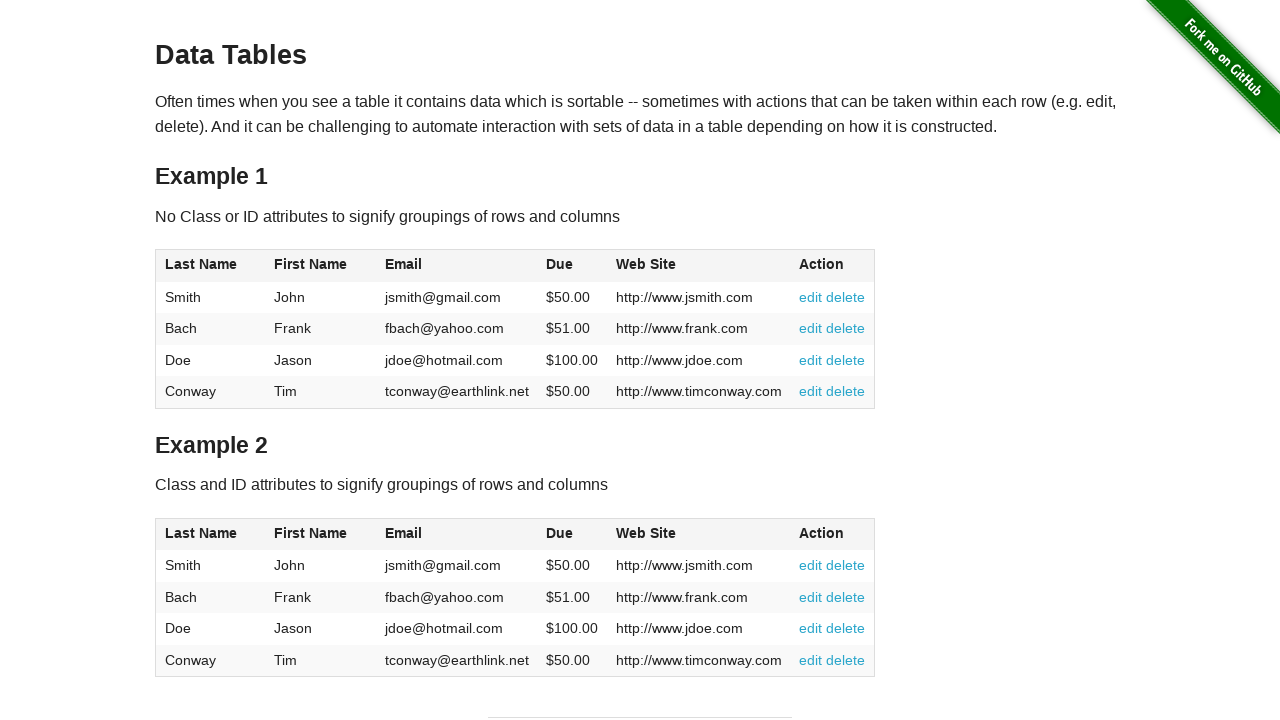

Clicked dues column header to sort in ascending order at (560, 533) on #table2 thead .dues
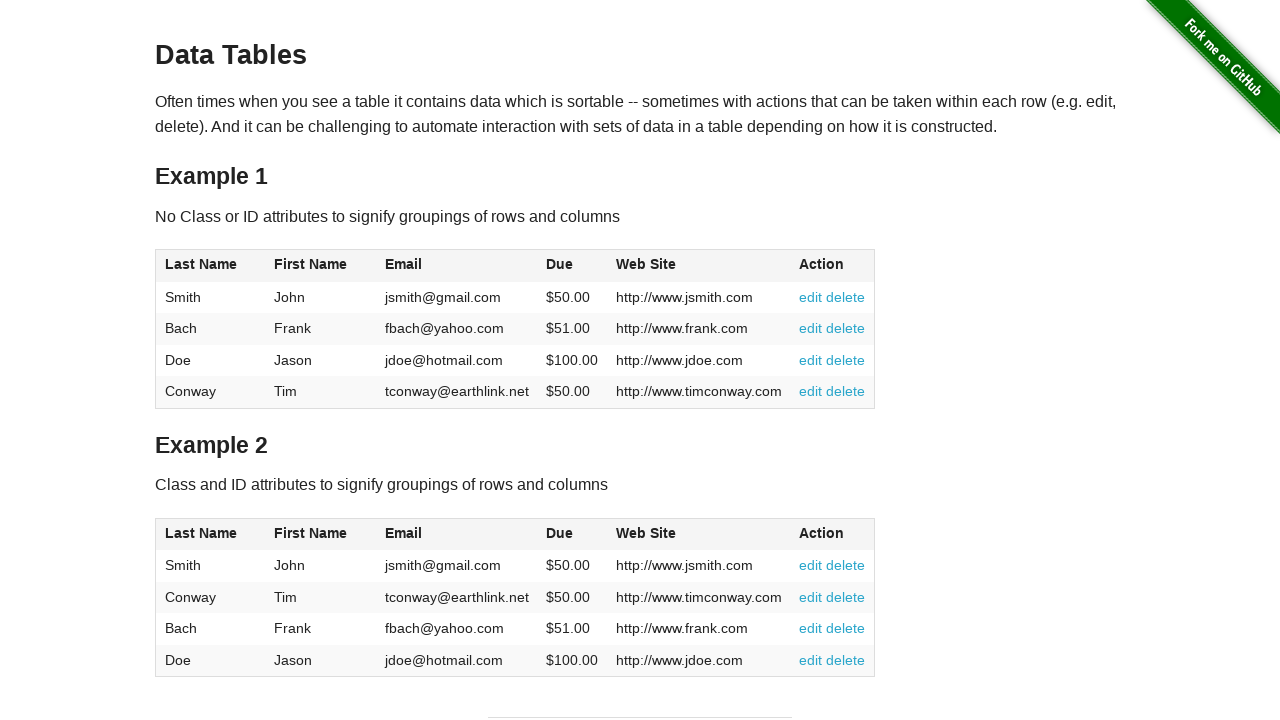

Verified dues column cells are present in table body
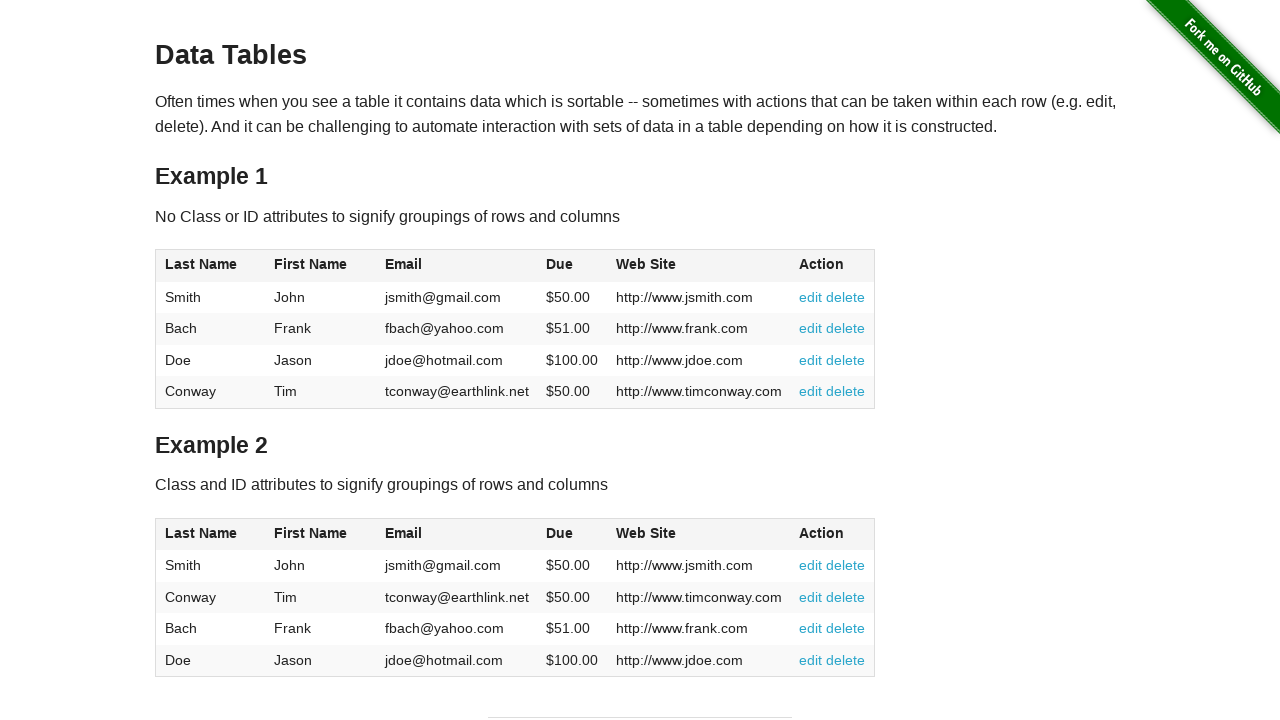

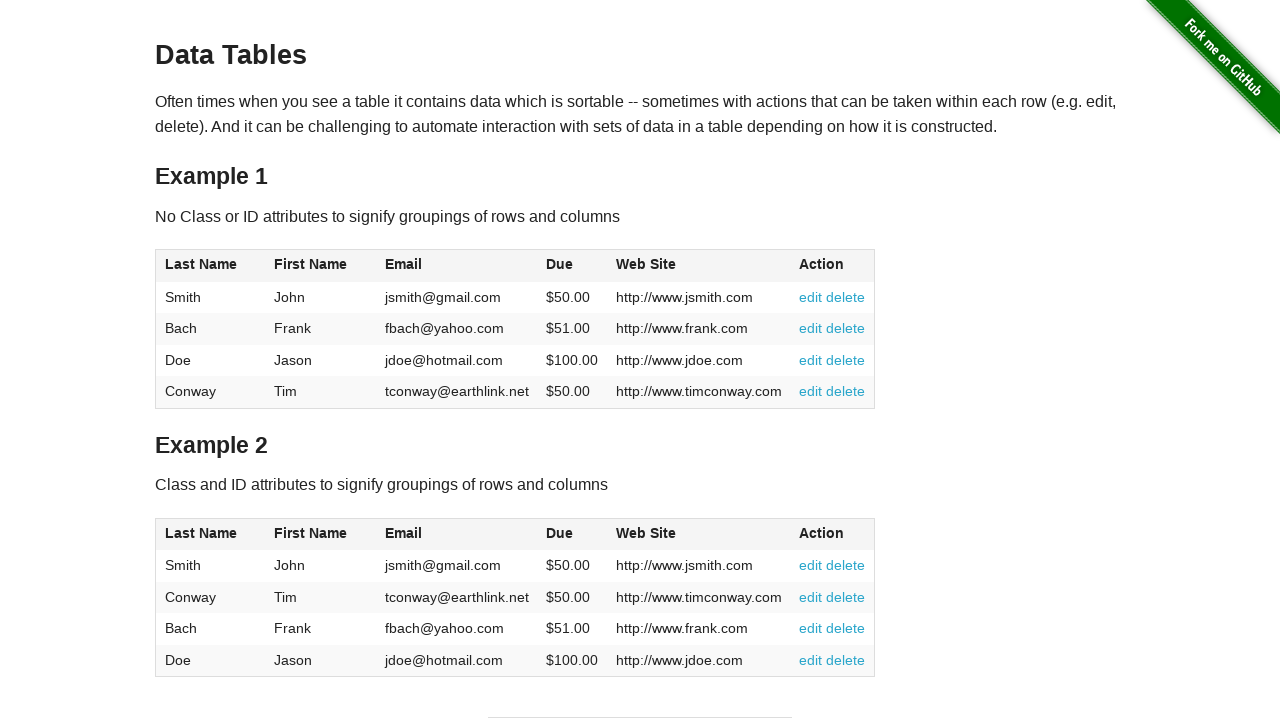